Tests the "New Tab" button functionality by clicking it and verifying a new tab opens with the expected sample page content.

Starting URL: https://demoqa.com

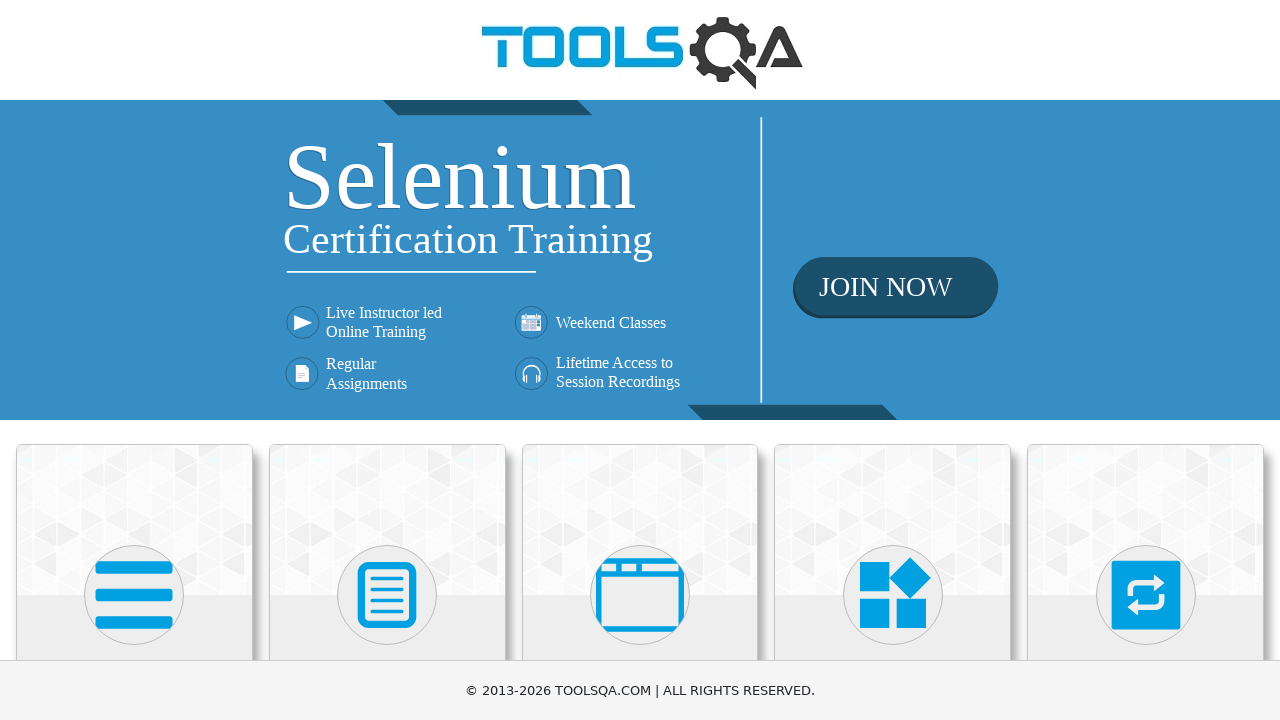

Clicked on 'Alerts, Frame & Windows' heading at (640, 360) on internal:role=heading[name="Alerts, Frame & Windows"i]
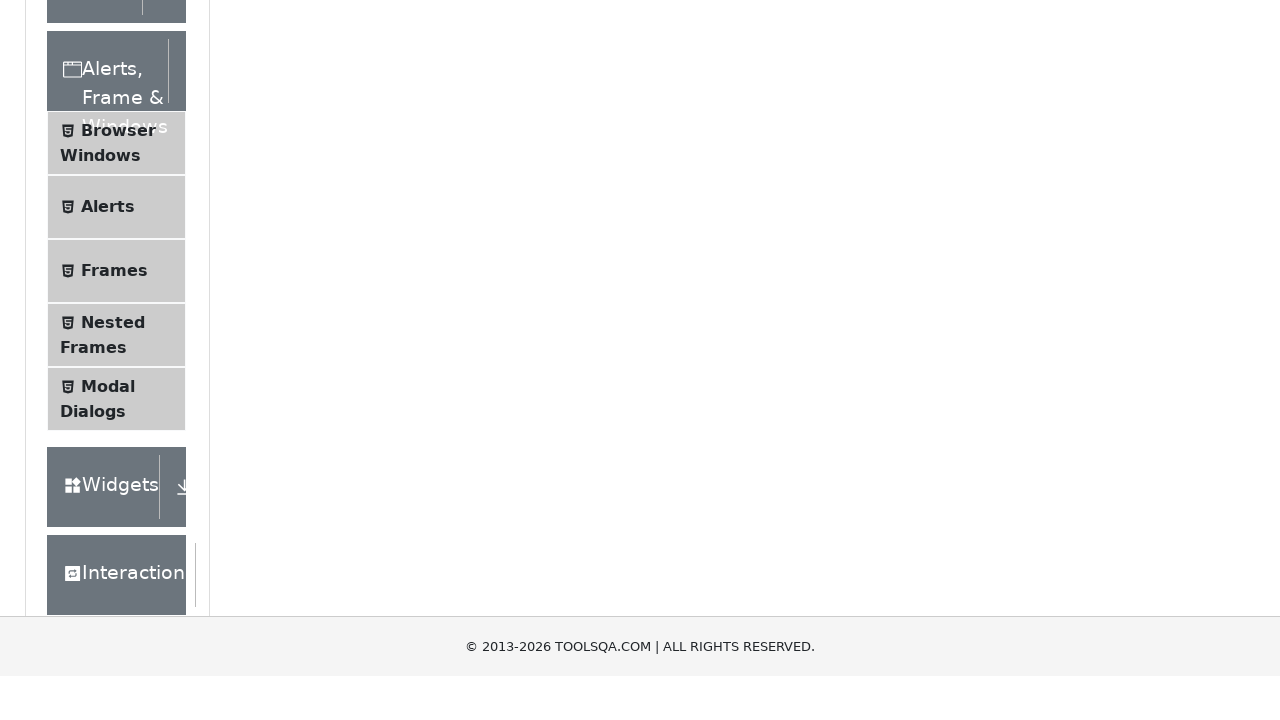

Clicked on 'Browser Windows' menu item at (118, 424) on internal:text="Browser Windows"i
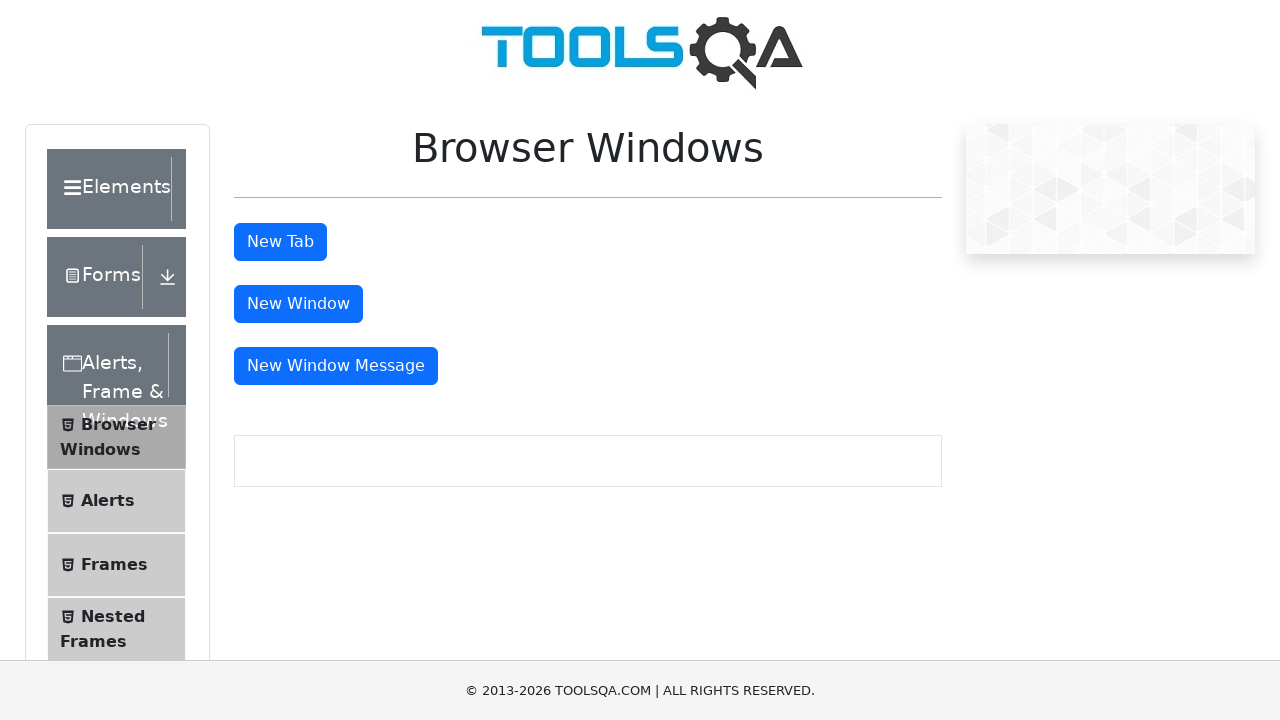

Clicked 'New Tab' button and popup opened at (280, 242) on internal:role=button[name="New Tab"i]
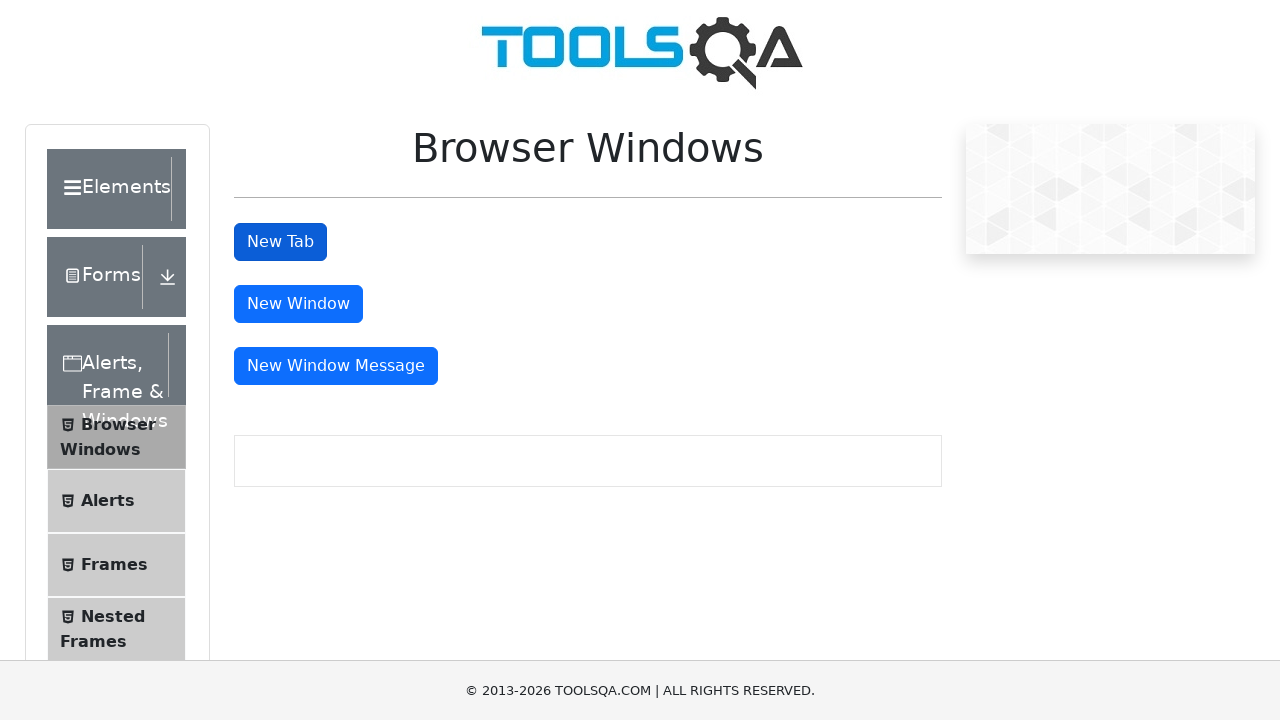

New tab loaded with expected sample page heading
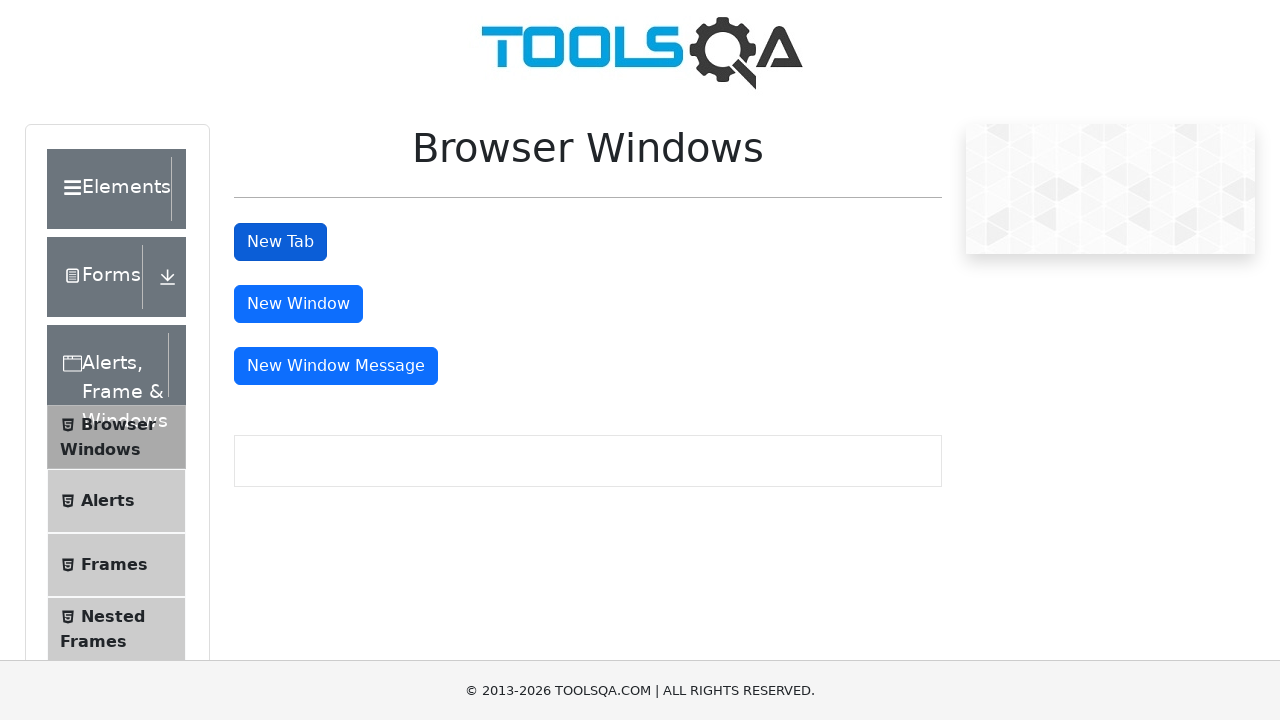

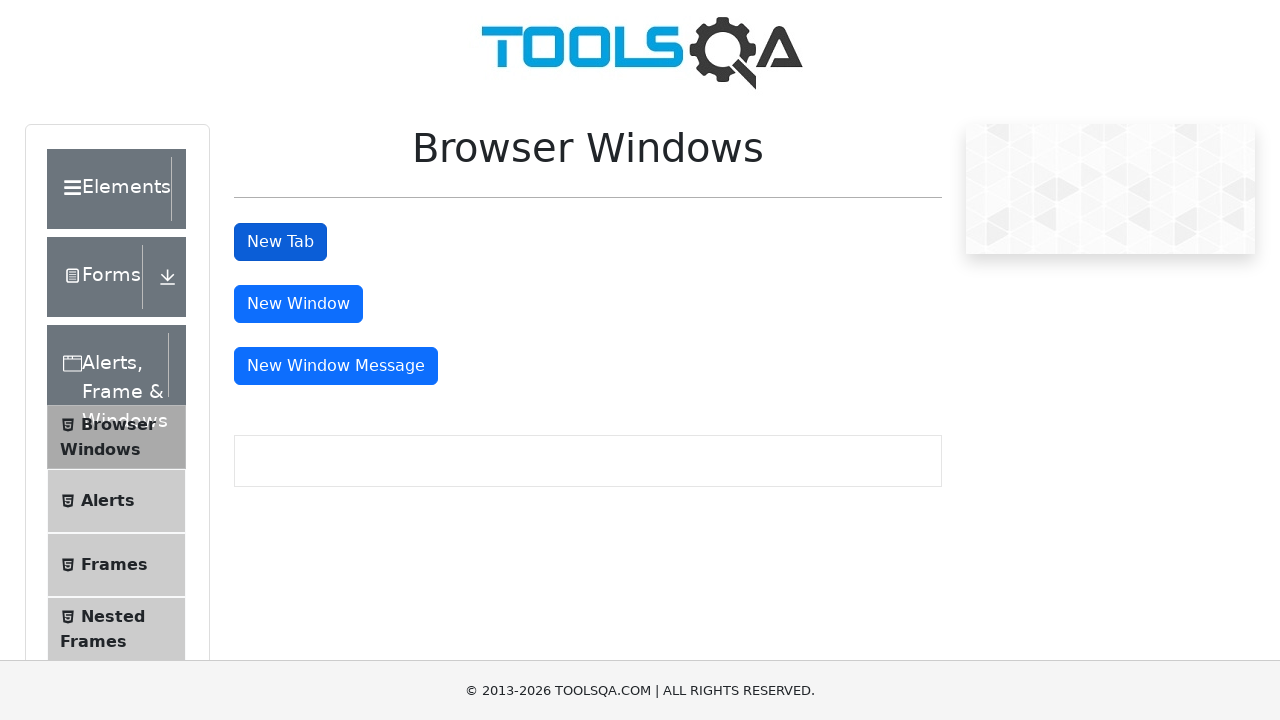